Tests autosuggest dropdown functionality by typing a partial search term, waiting for suggestions to appear, and selecting a specific country (Benin) from the dropdown options.

Starting URL: https://rahulshettyacademy.com/dropdownsPractise/

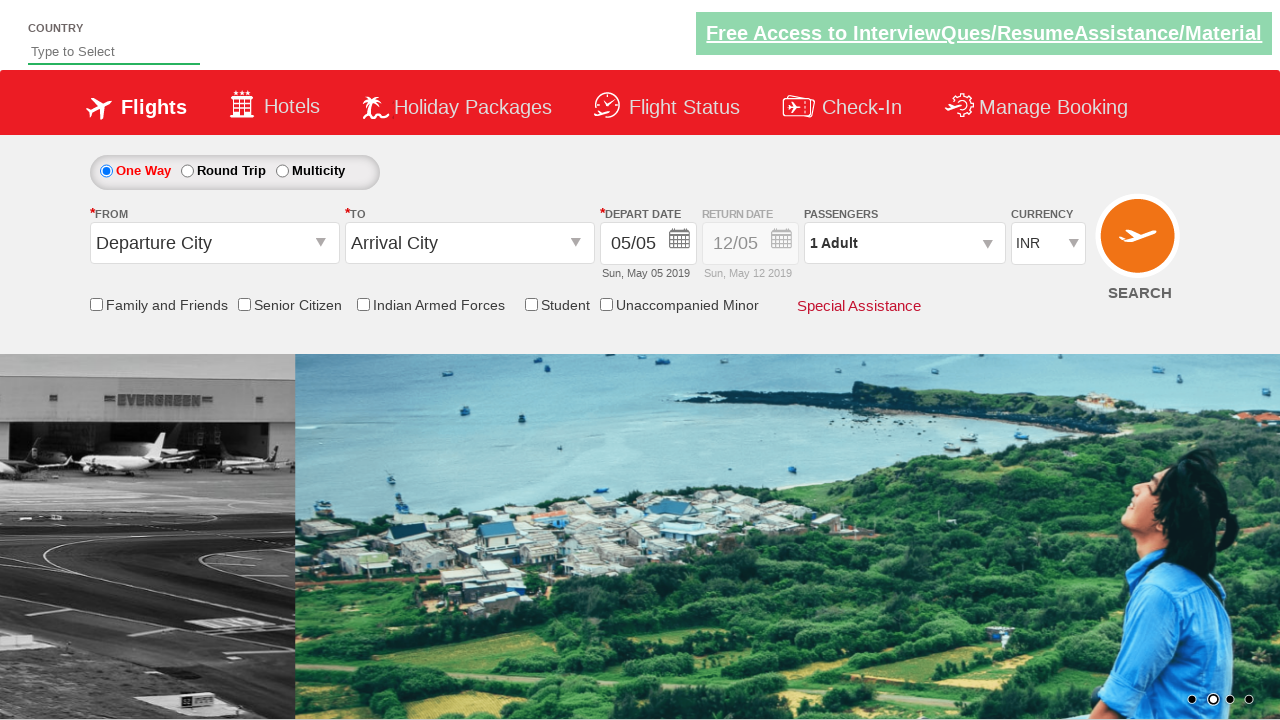

Filled autosuggest field with 'in' to trigger dropdown on #autosuggest
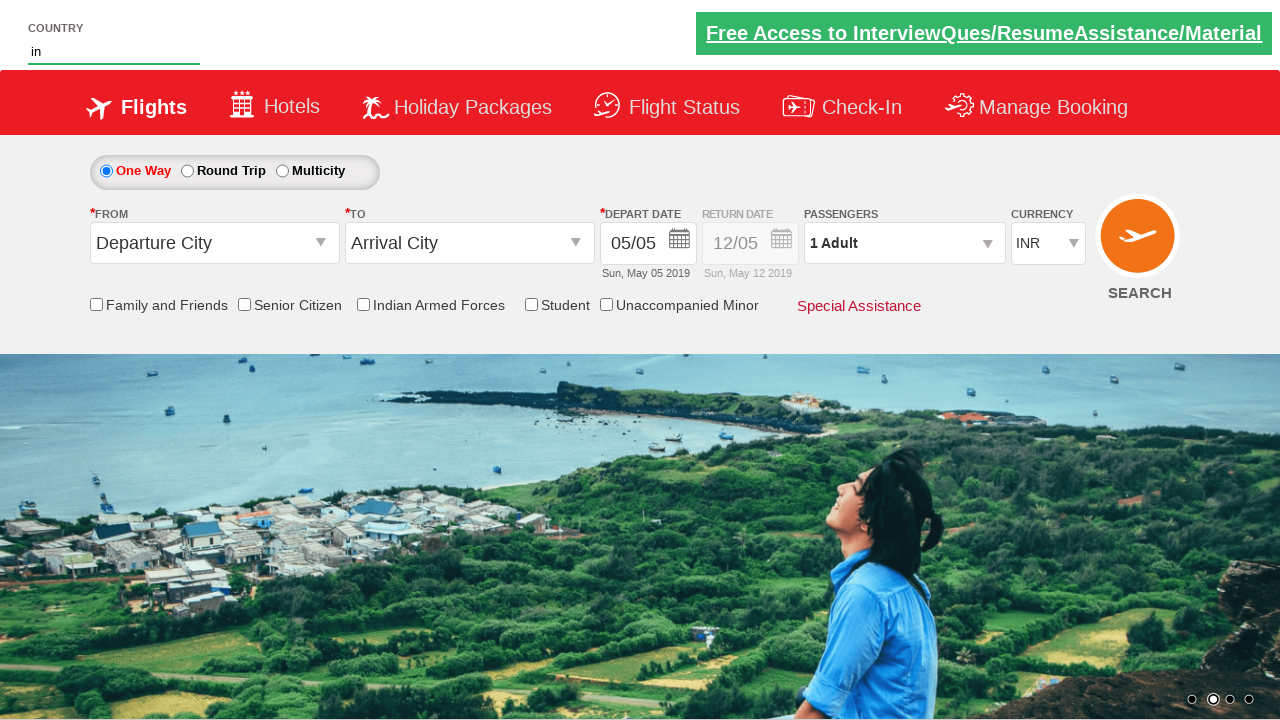

Autosuggest dropdown options appeared
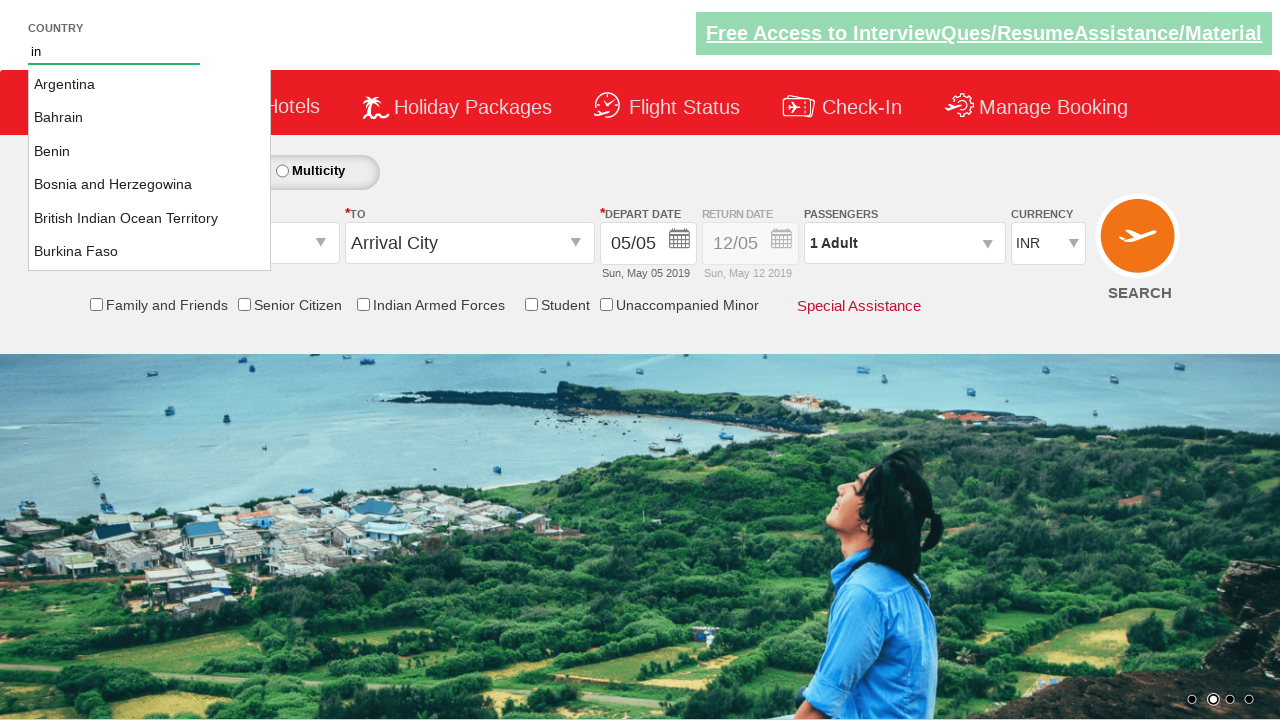

Selected 'Benin' from autosuggest dropdown at (150, 152) on li.ui-menu-item a:text-is('Benin')
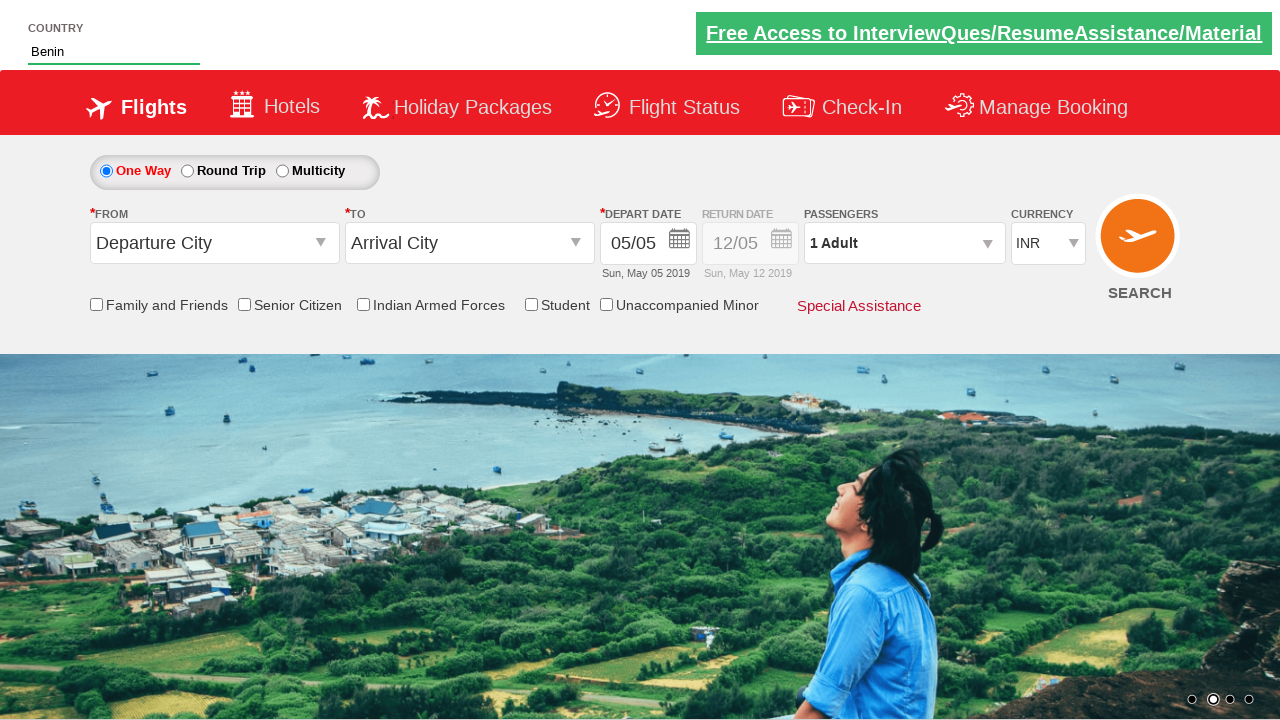

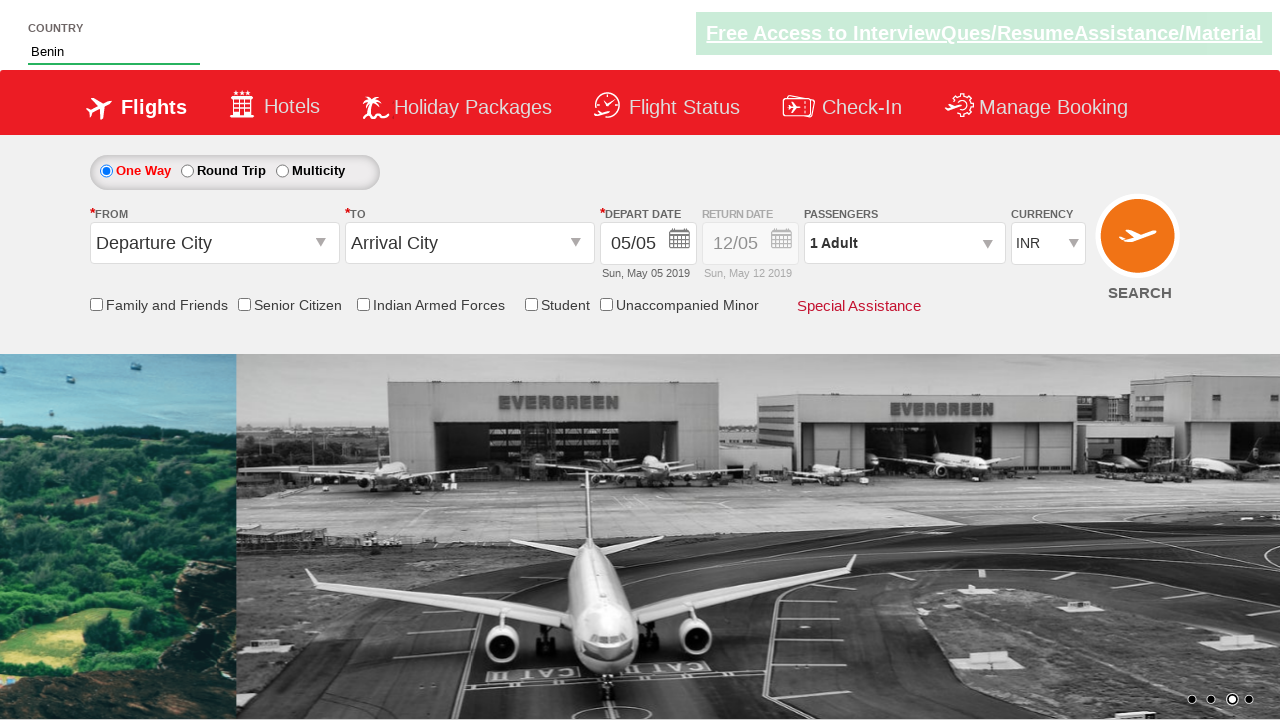